Tests setting text in a text input field on W3Schools tryit page and verifies the value is correctly set

Starting URL: https://www.w3schools.com/html/tryit.asp?filename=tryhtml_input_text

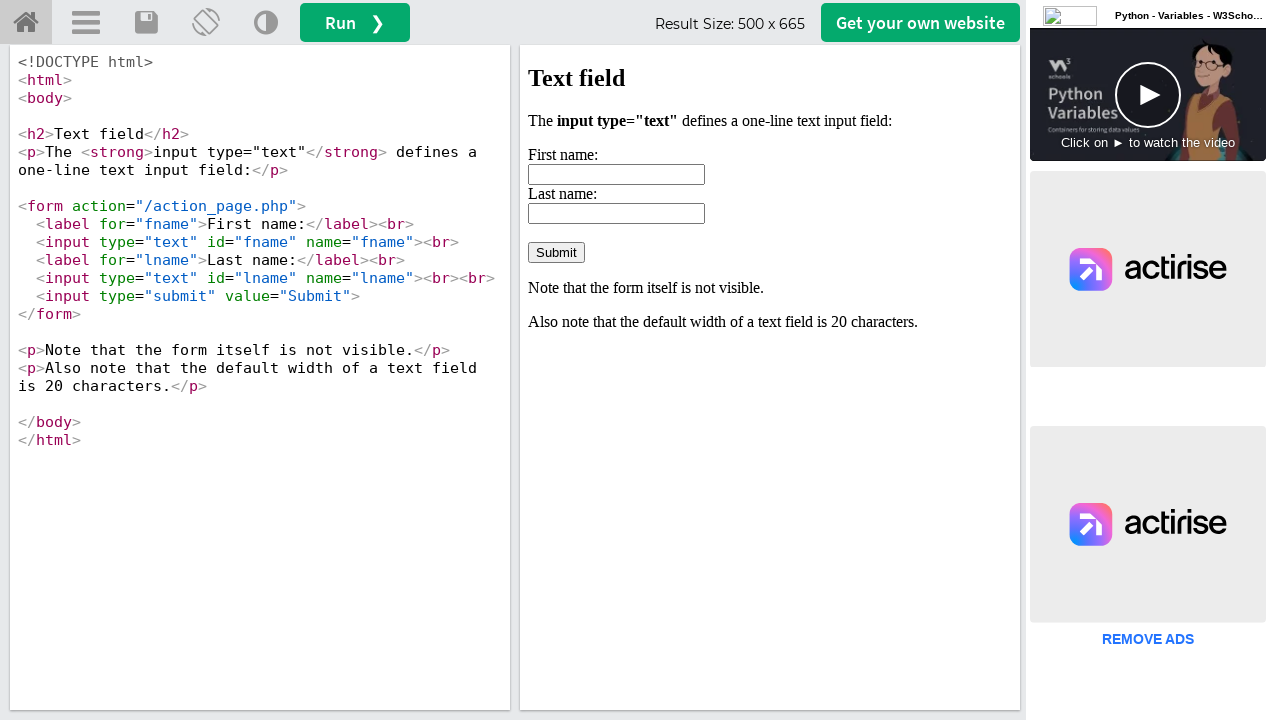

Located iframe containing the form
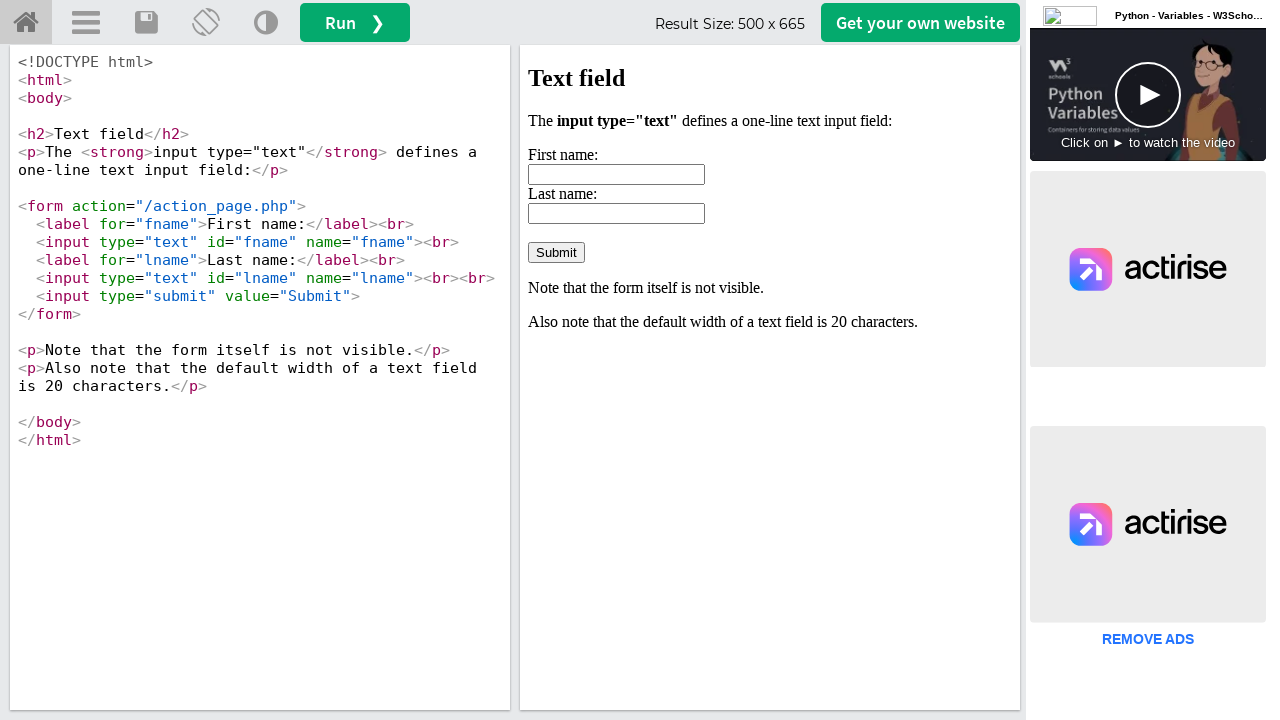

Filled first name field with 'James' on #iframeResult >> internal:control=enter-frame >> #fname
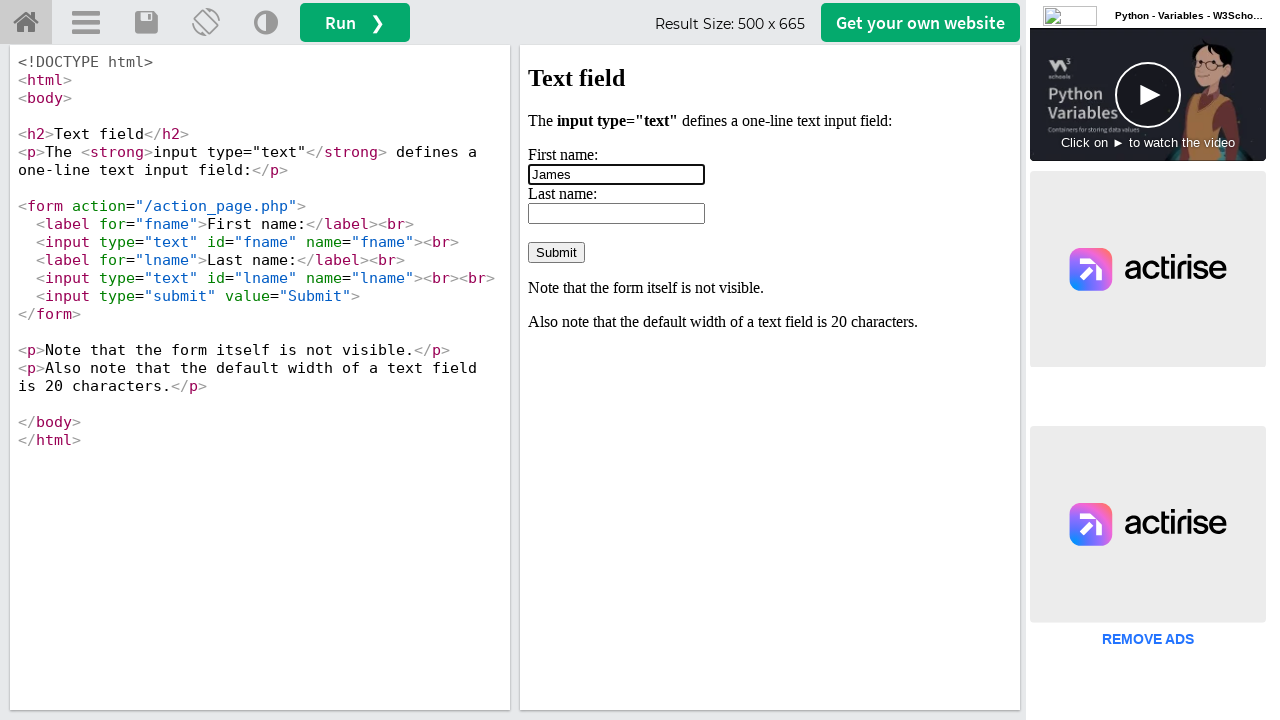

Retrieved input value from first name field
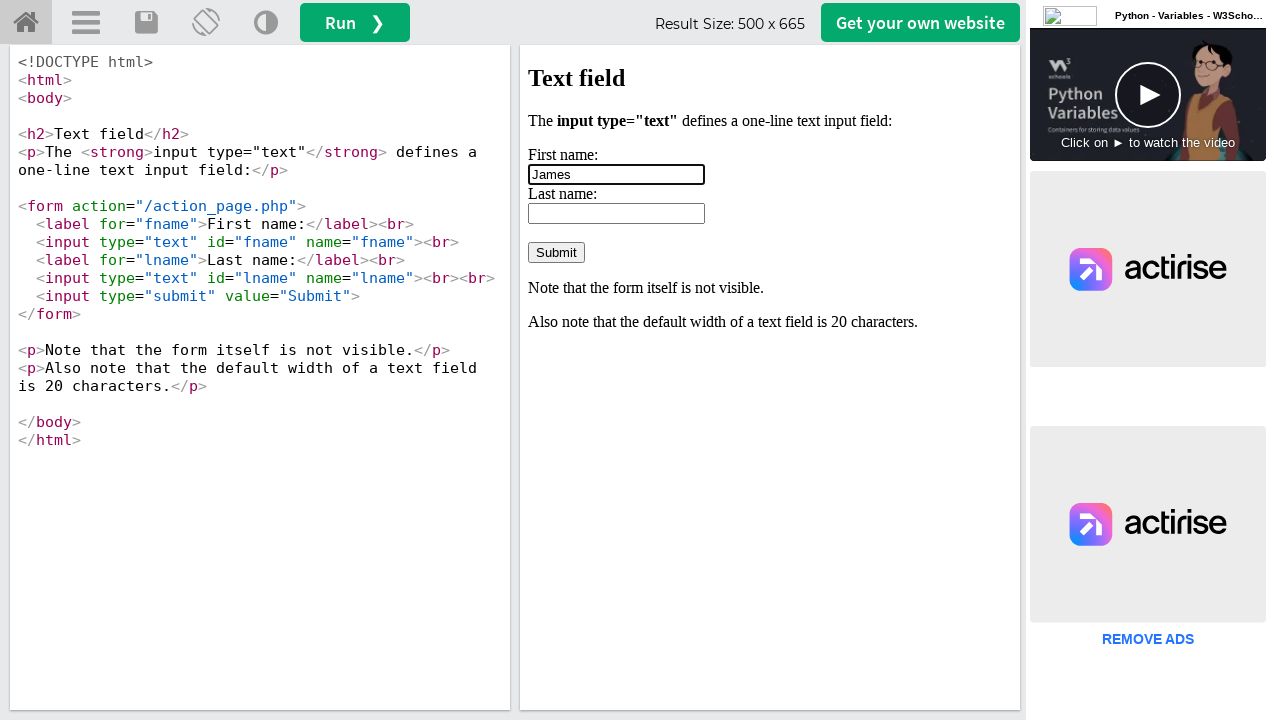

Verified that first name field contains 'James'
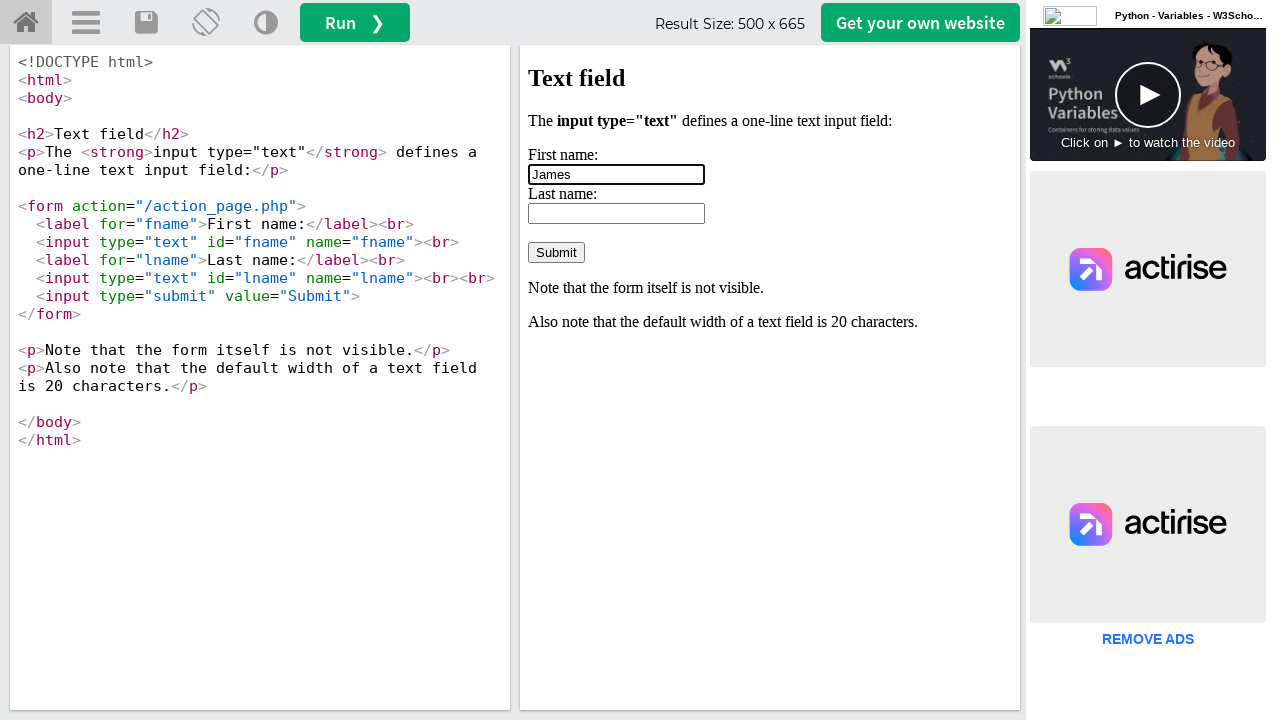

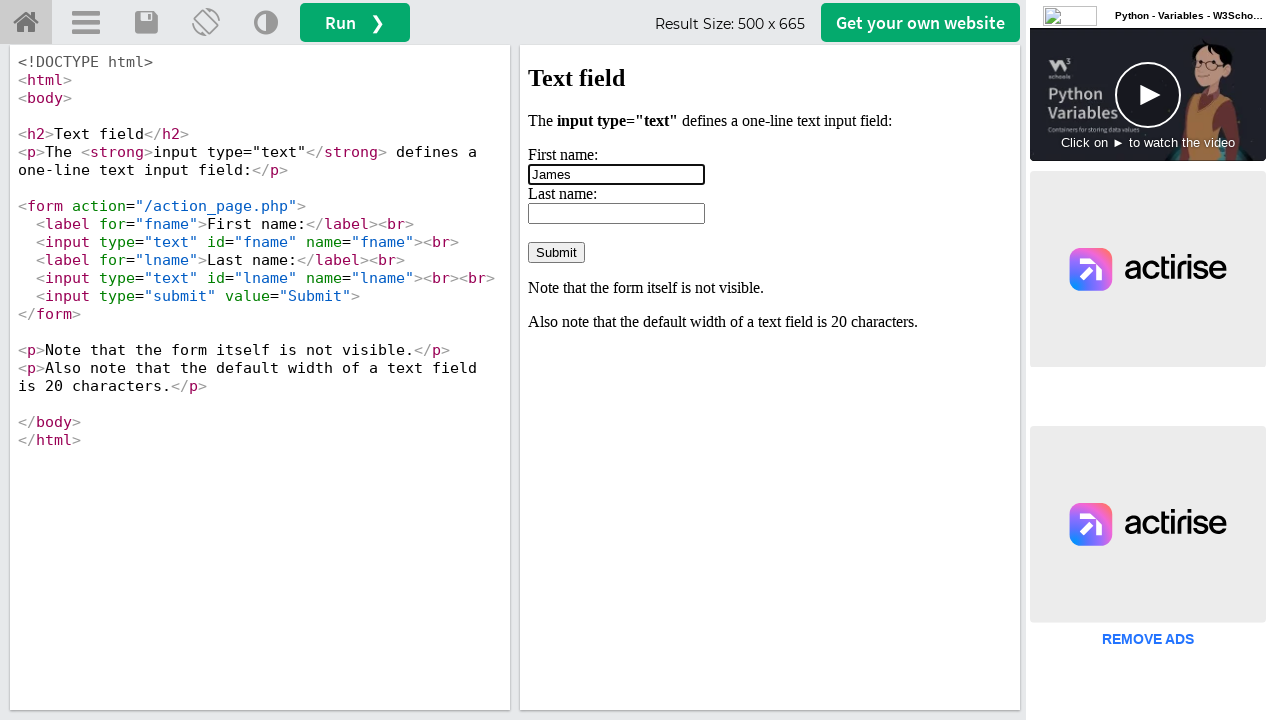